Tests modal dialog functionality by clicking on the "Large modal" button and verifying that the modal dialog appears

Starting URL: https://demoqa.com/modal-dialogs

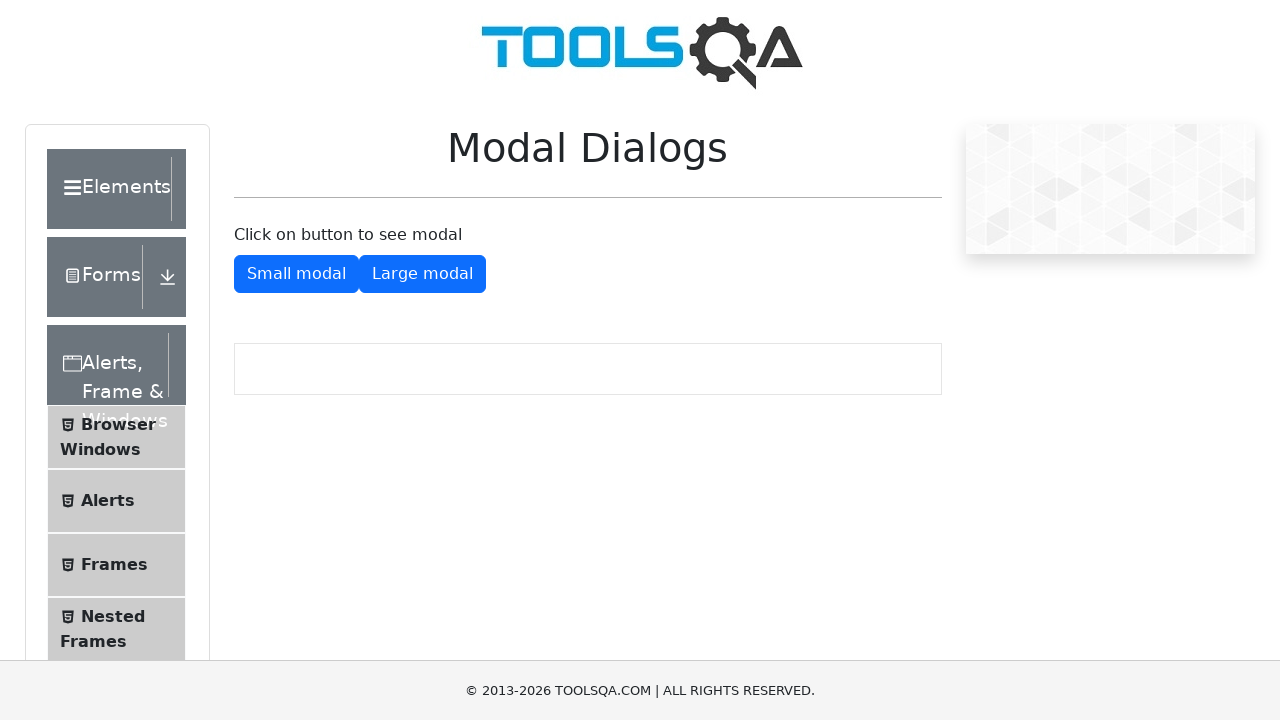

Clicked on the 'Large modal' button at (422, 274) on #showLargeModal
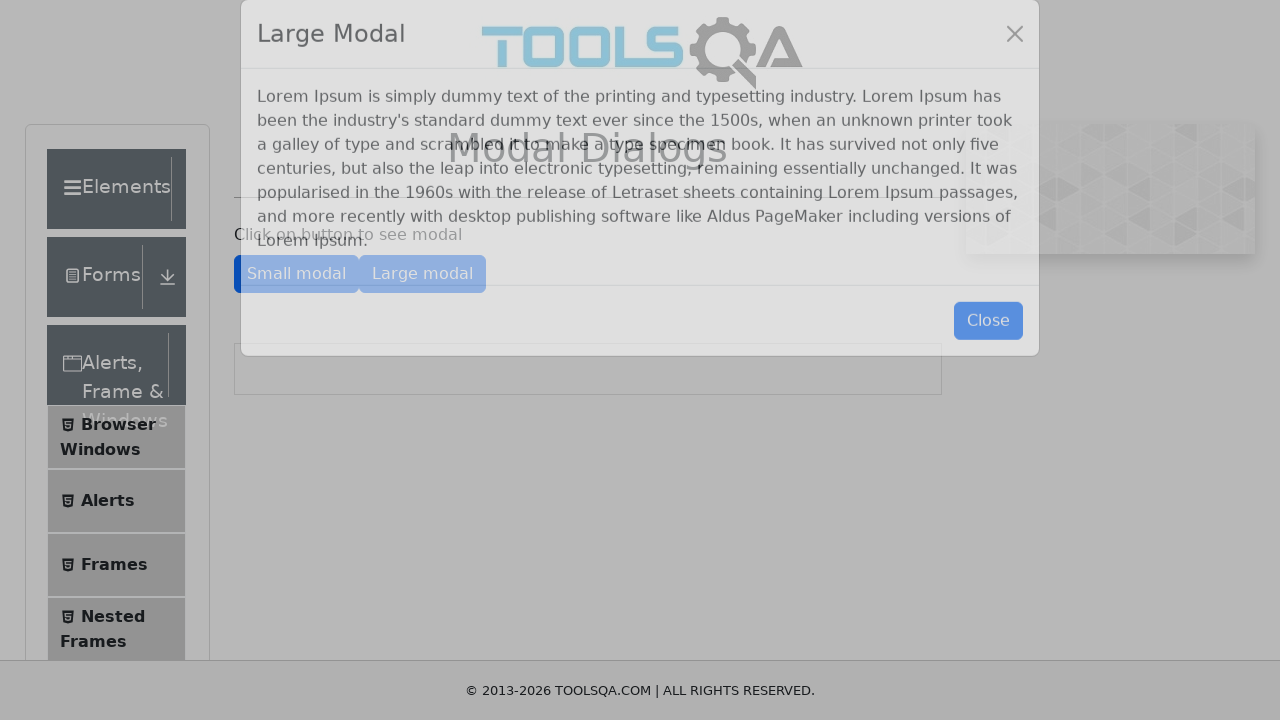

Modal dialog appeared and verified
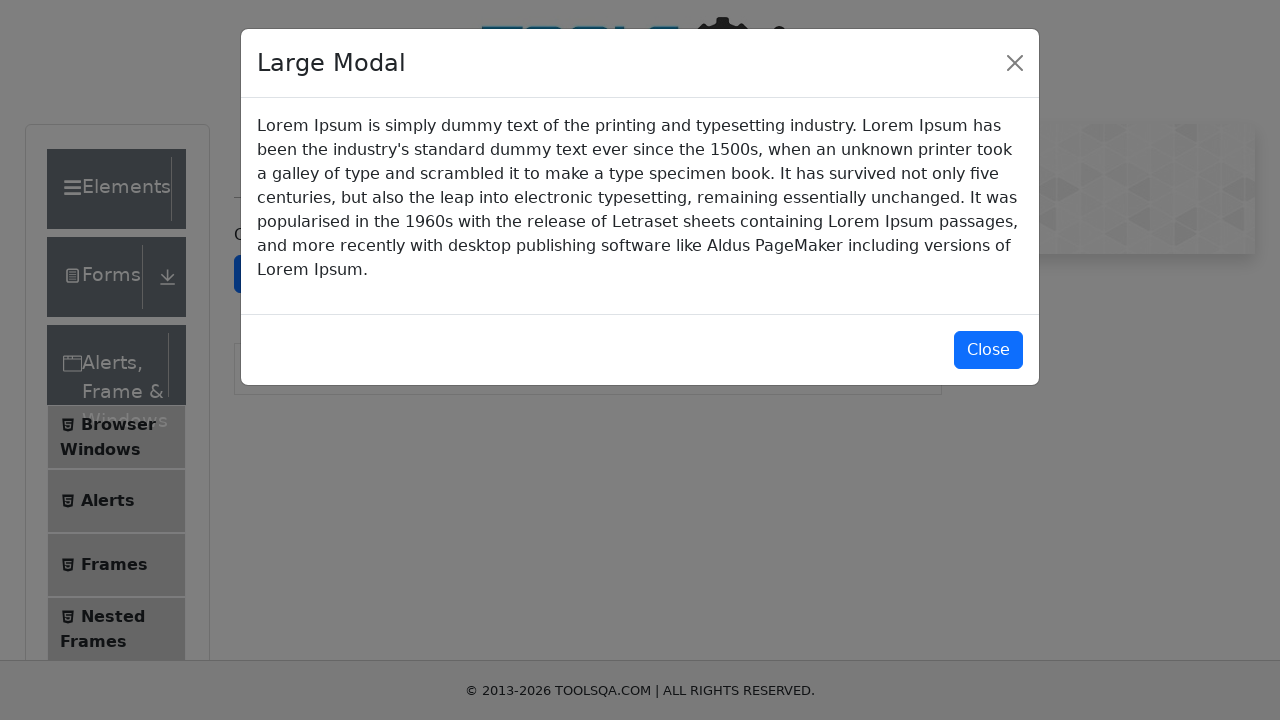

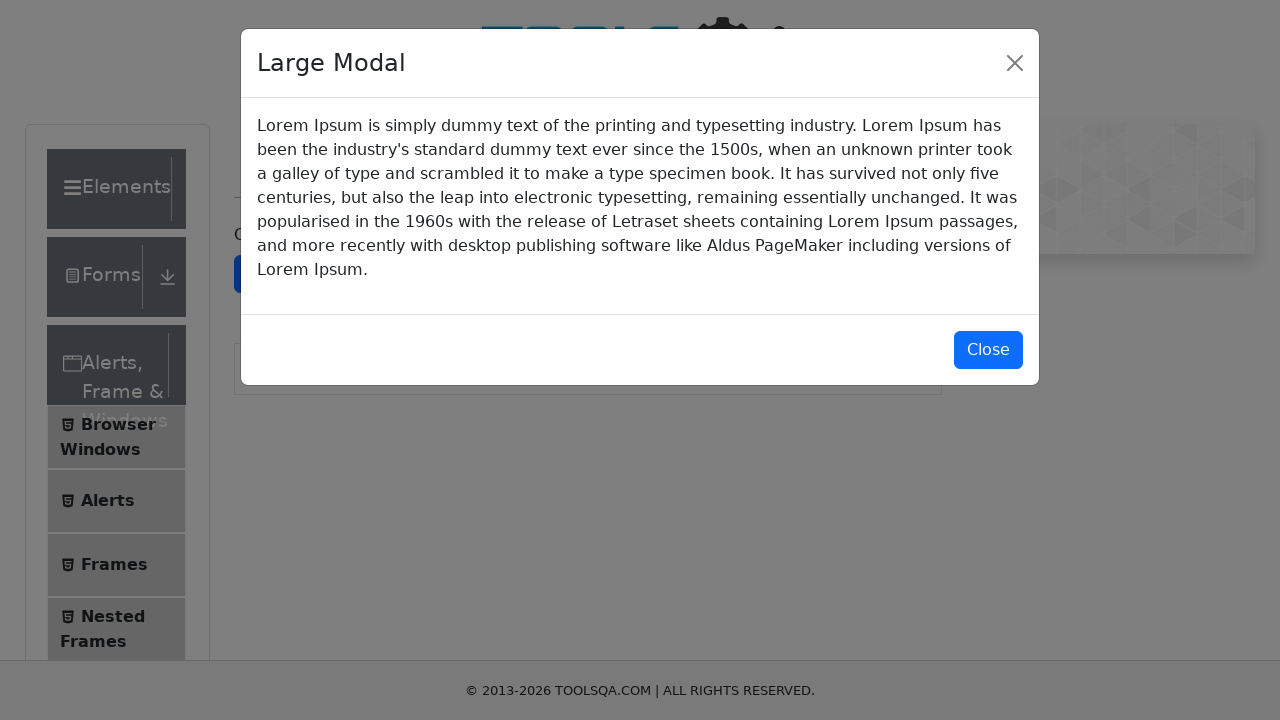